Tests that new todo items are appended to the bottom of the list by creating 3 items and verifying the count

Starting URL: https://demo.playwright.dev/todomvc

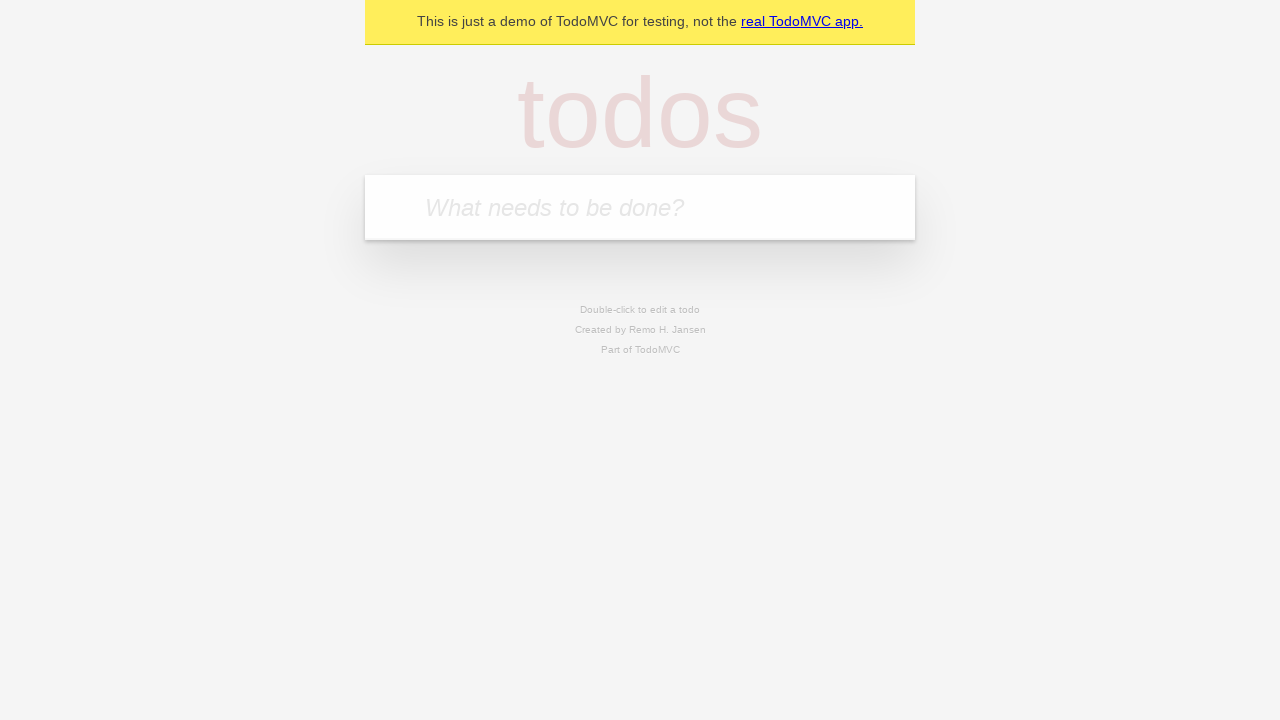

Filled new todo input with 'buy some cheese' on .new-todo
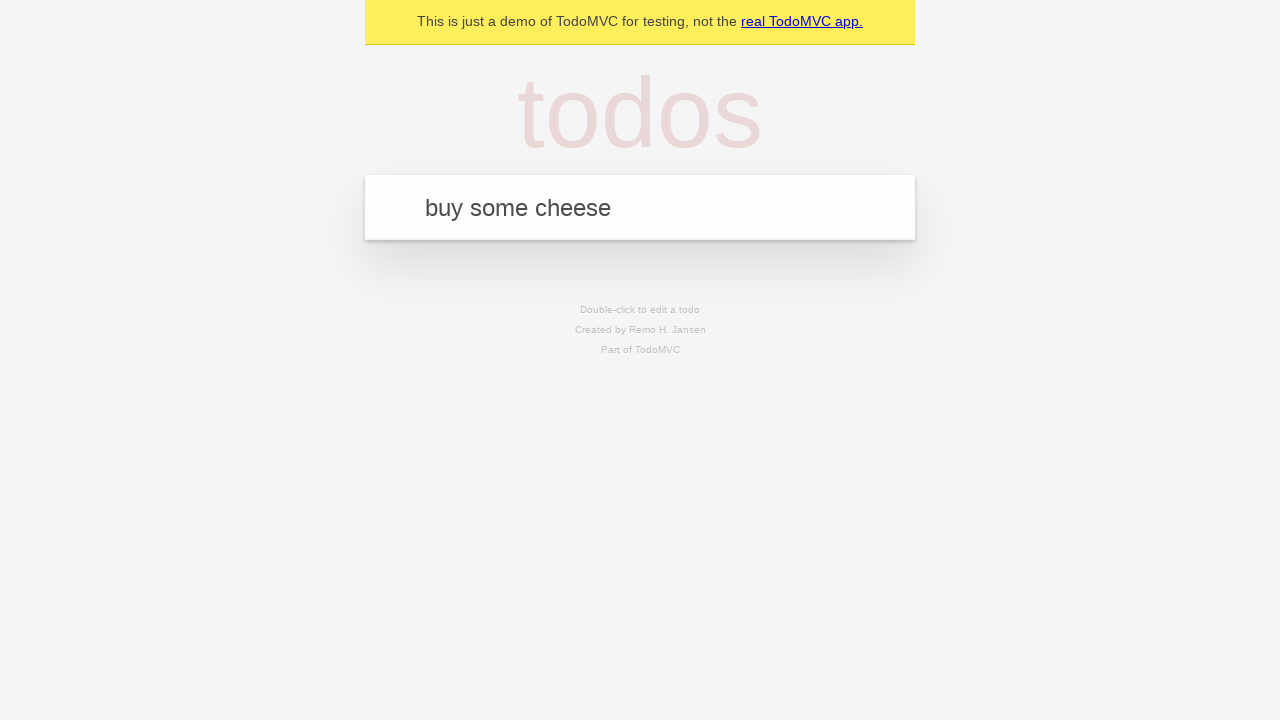

Pressed Enter to create first todo item on .new-todo
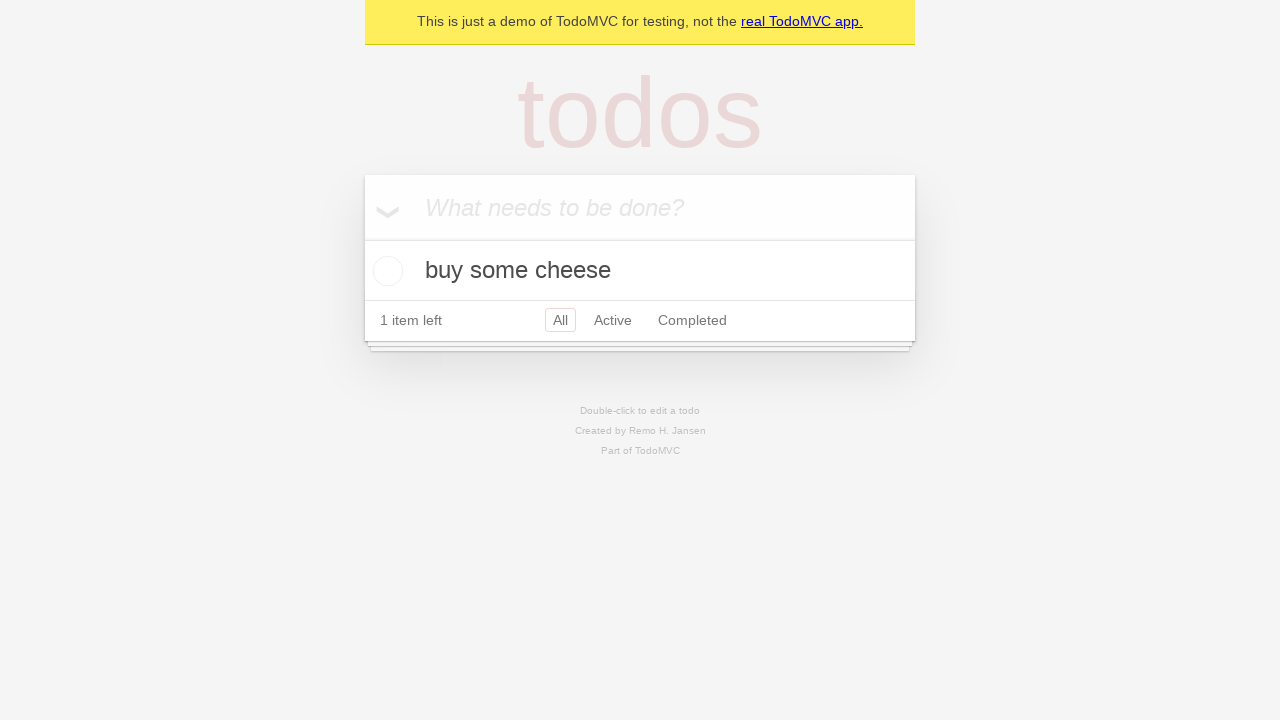

Filled new todo input with 'feed the cat' on .new-todo
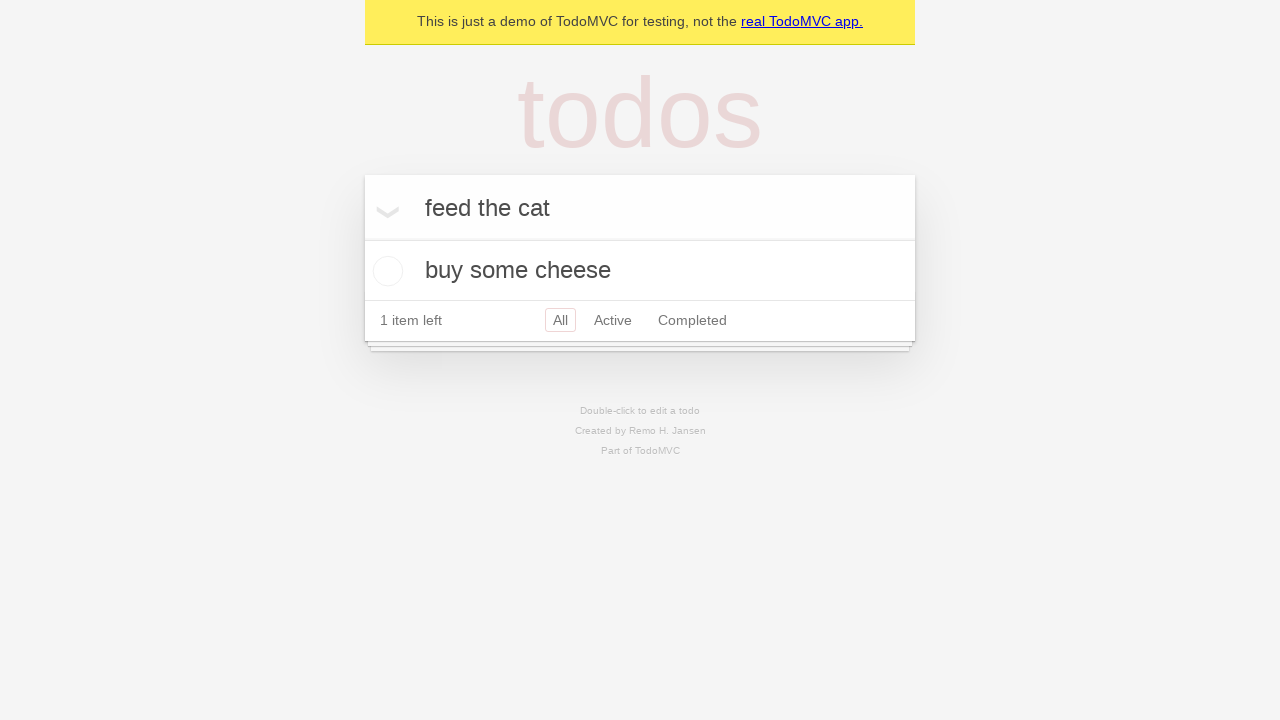

Pressed Enter to create second todo item on .new-todo
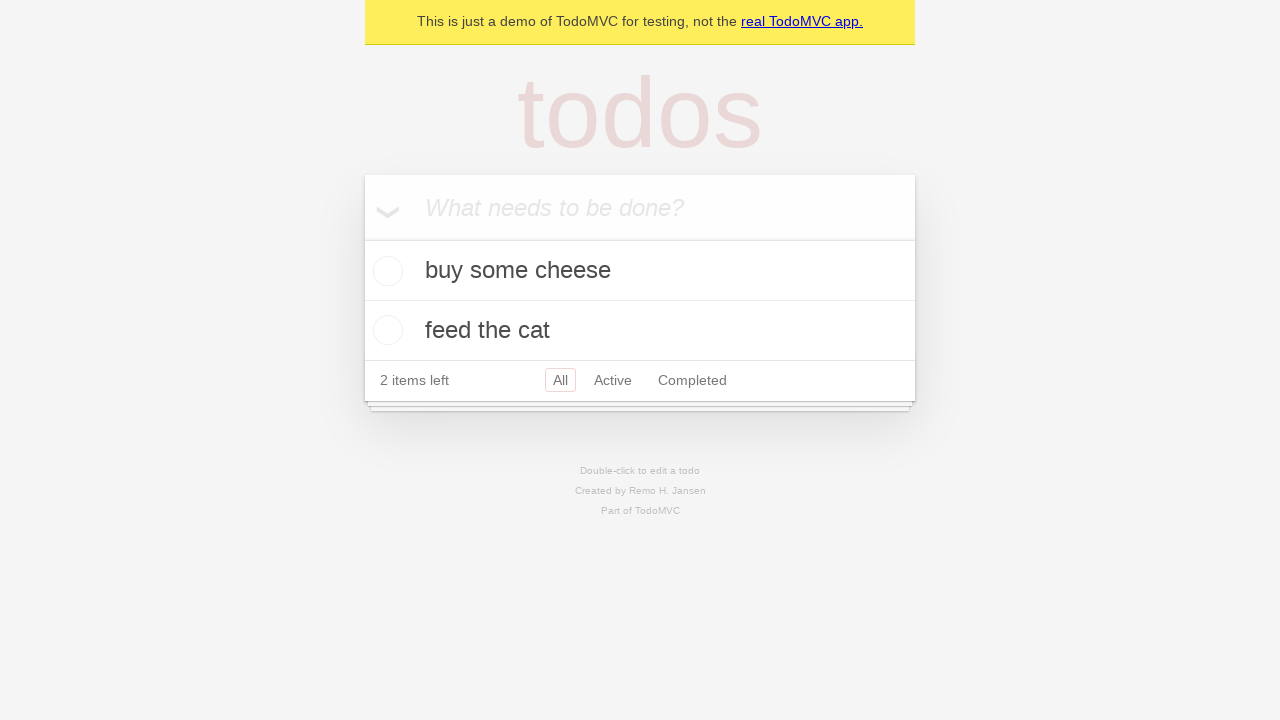

Filled new todo input with 'book a doctors appointment' on .new-todo
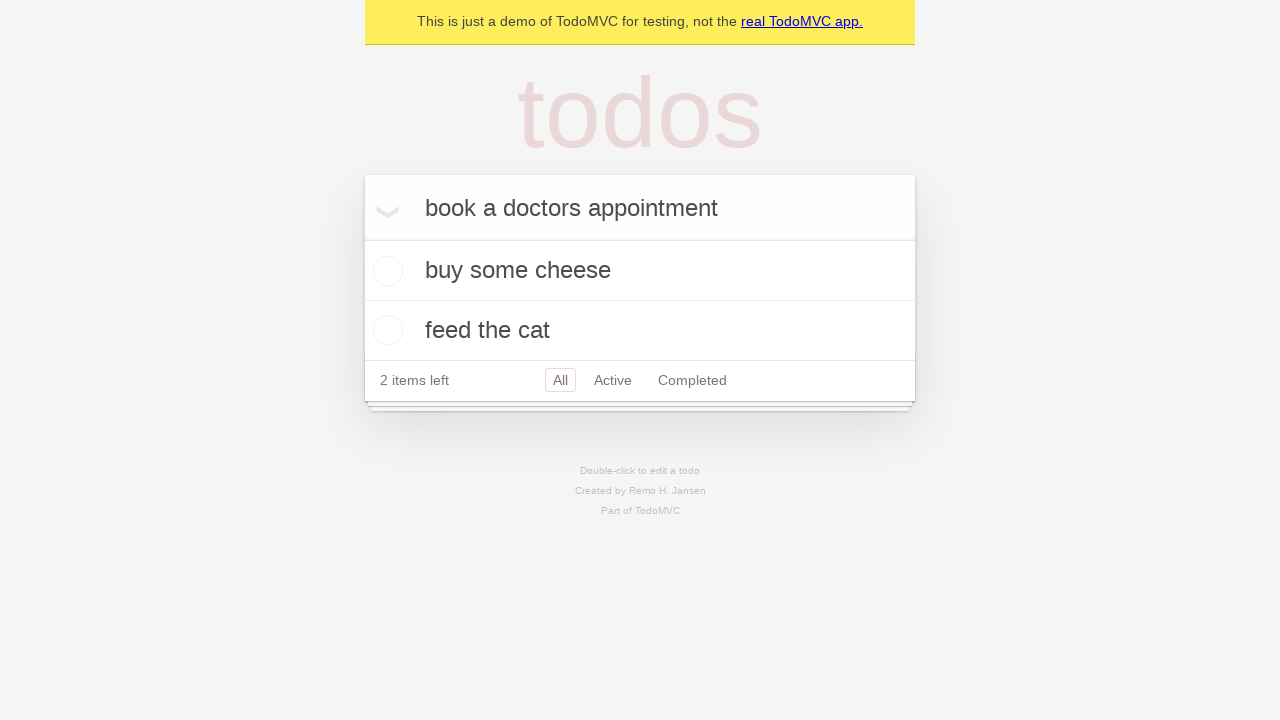

Pressed Enter to create third todo item on .new-todo
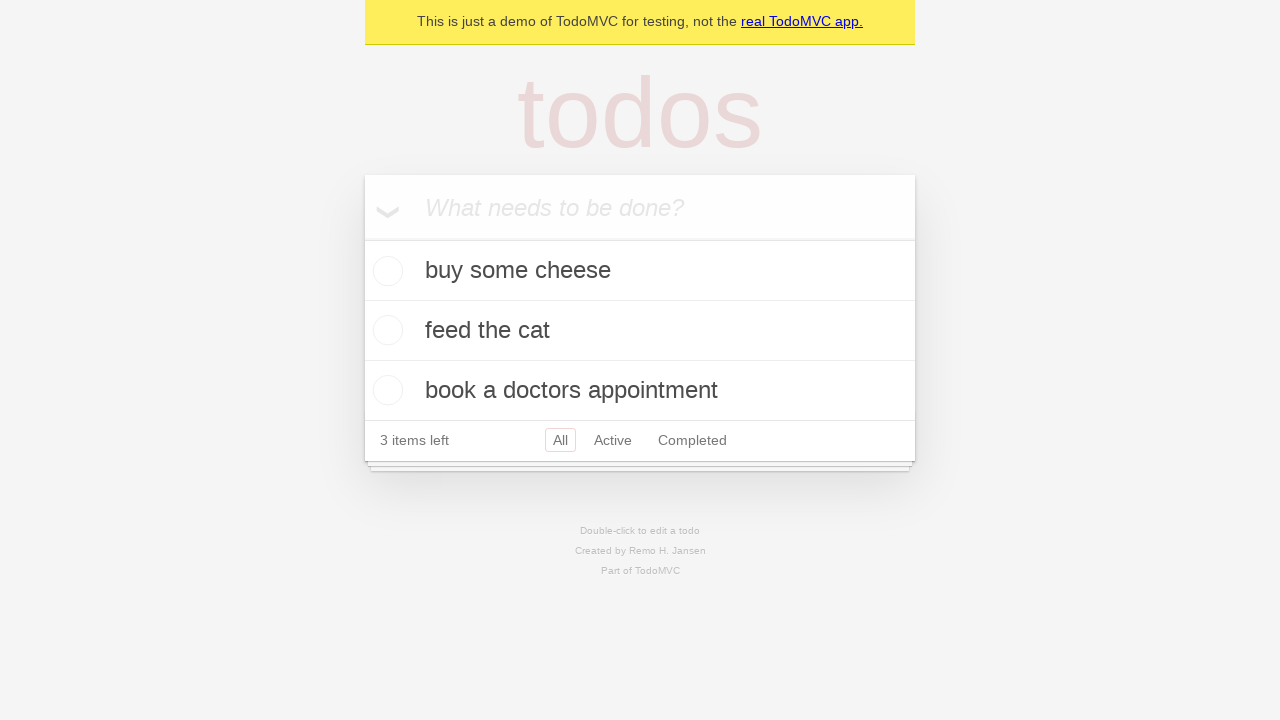

Waited for todo counter to appear
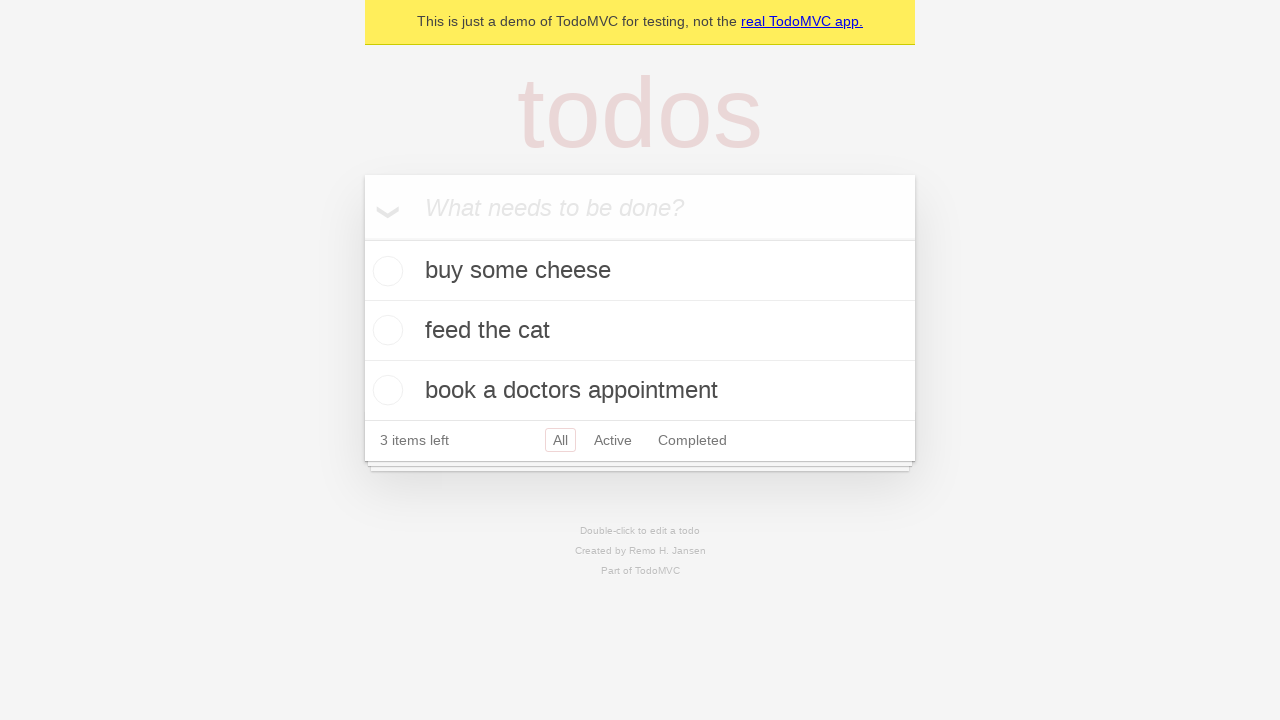

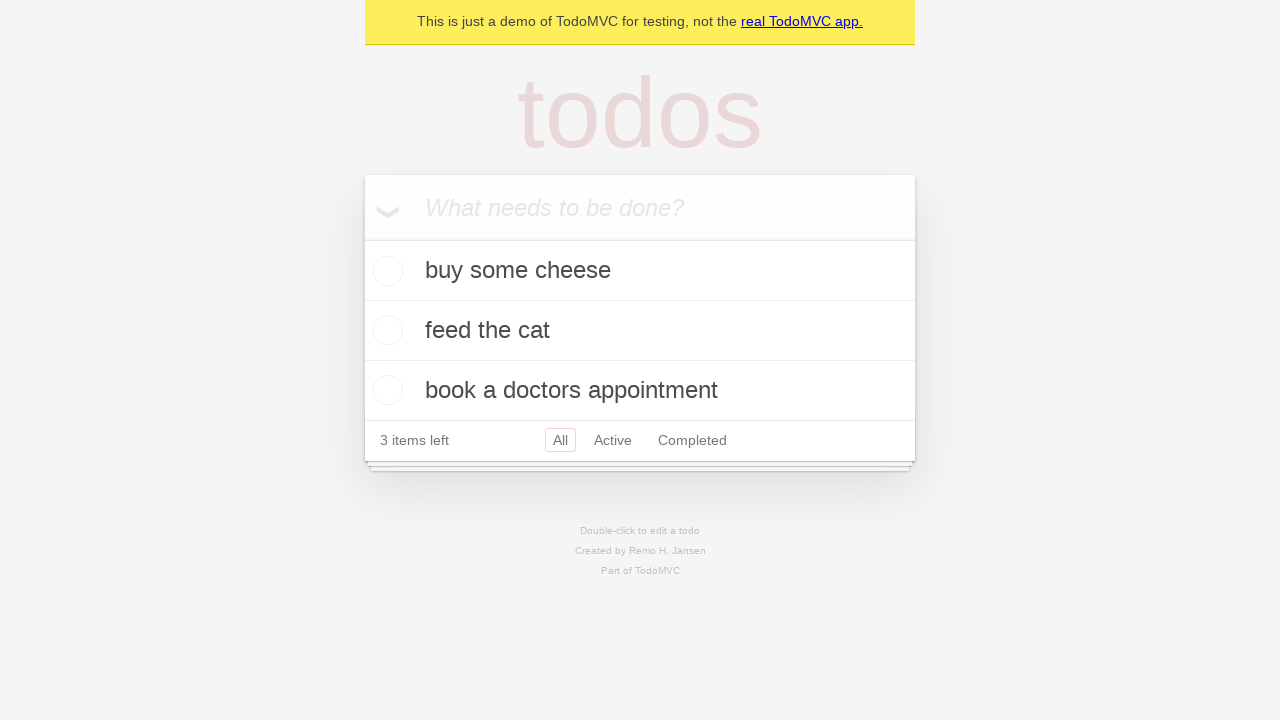